Tests nested frame navigation by clicking on Nested Frames link, switching between frames, and extracting text content from a nested frame

Starting URL: https://the-internet.herokuapp.com

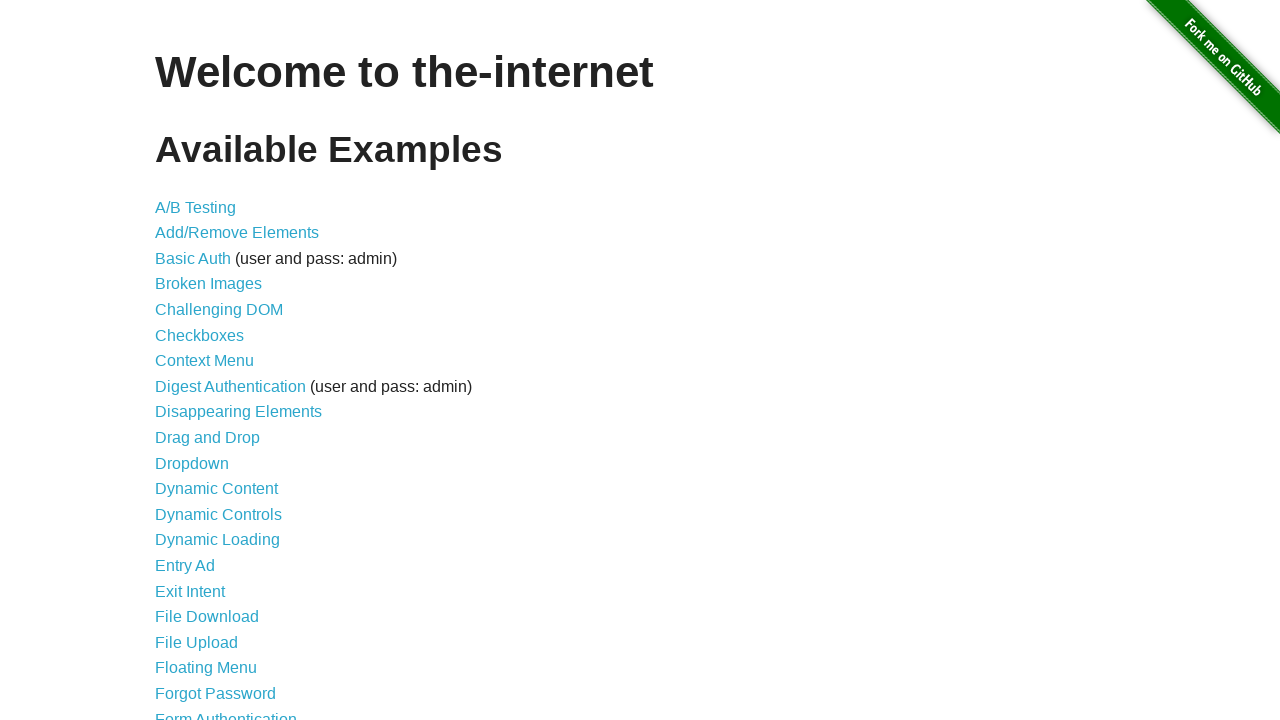

Clicked on Nested Frames link at (210, 395) on xpath=//a[normalize-space()='Nested Frames']
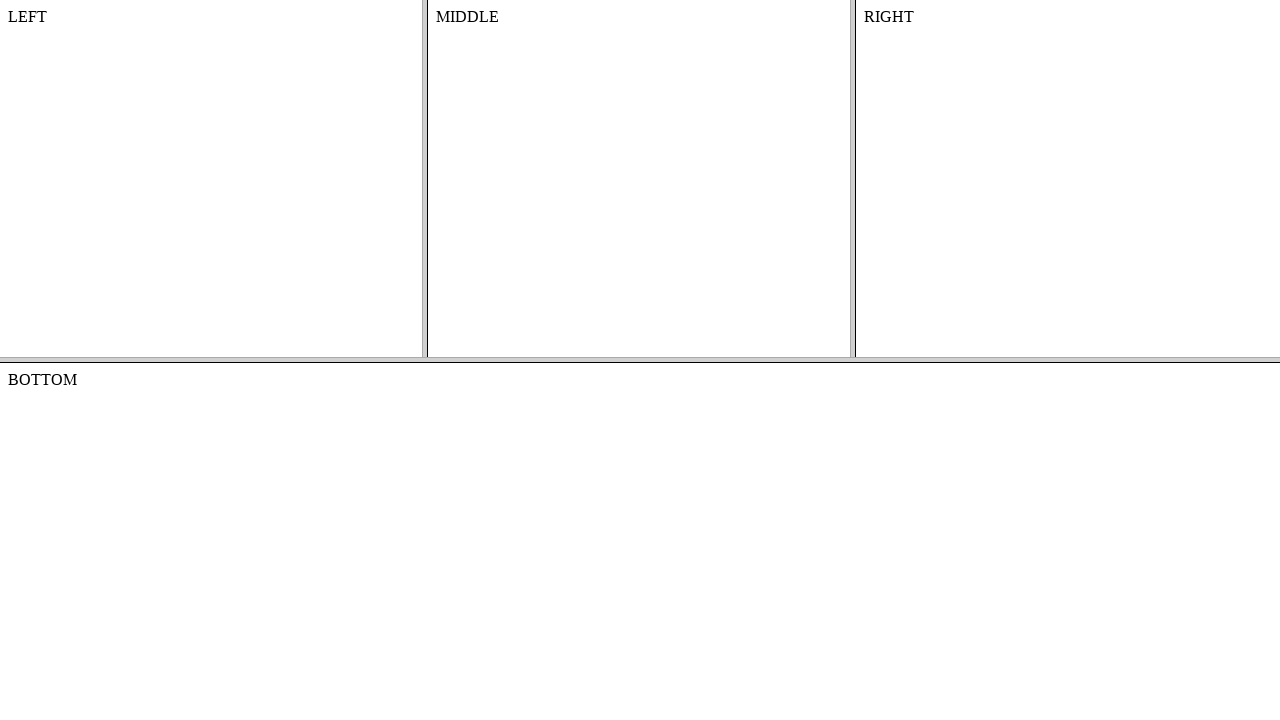

Waited for page to reach domcontentloaded state
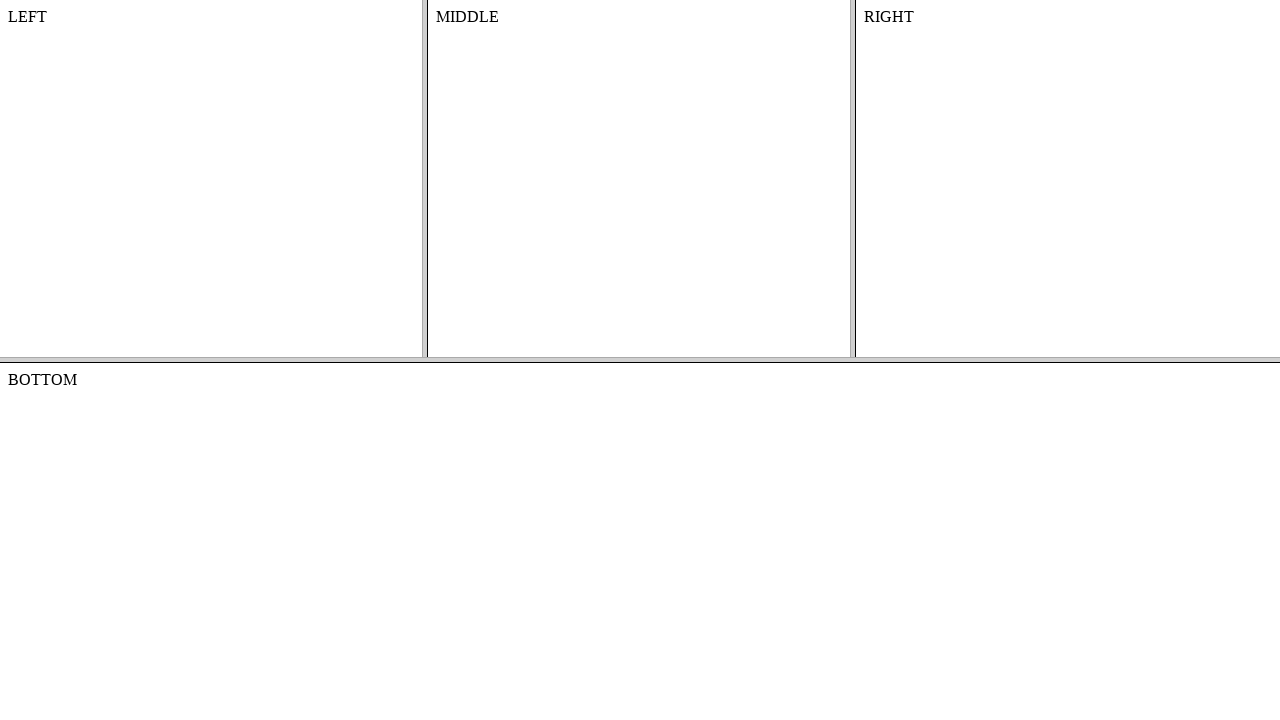

Retrieved all page frames
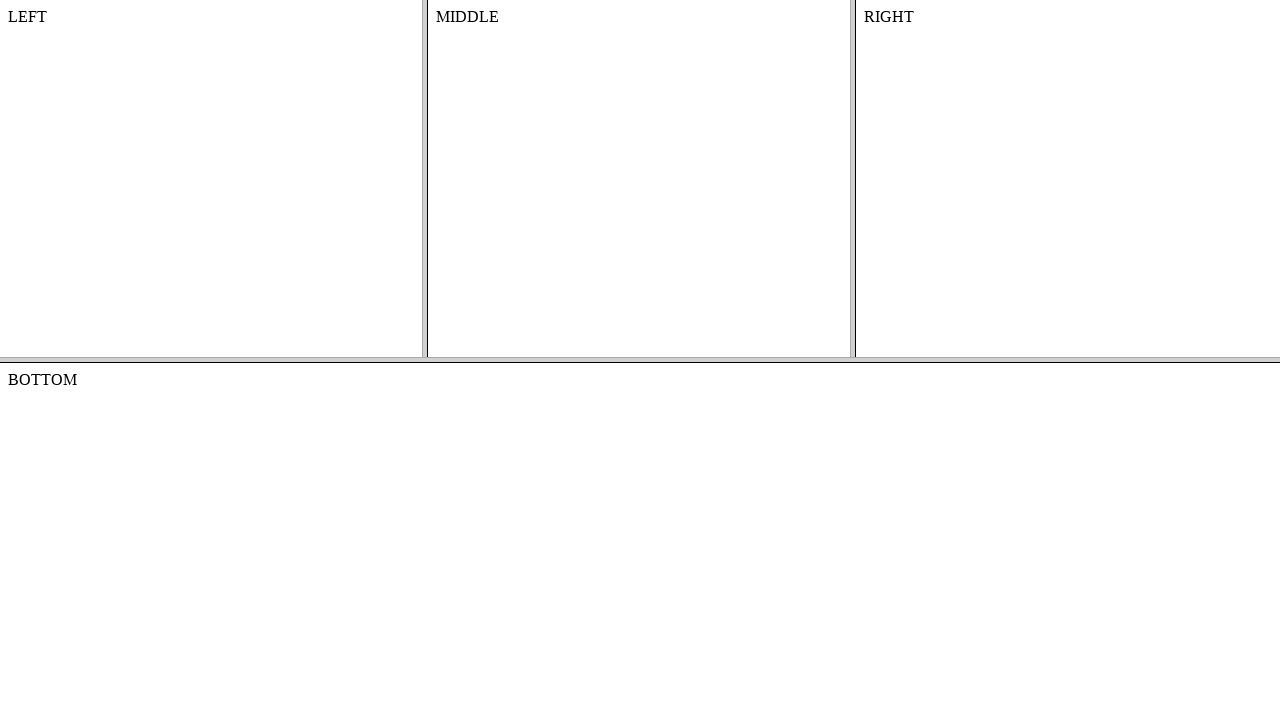

Selected top frame (index 1)
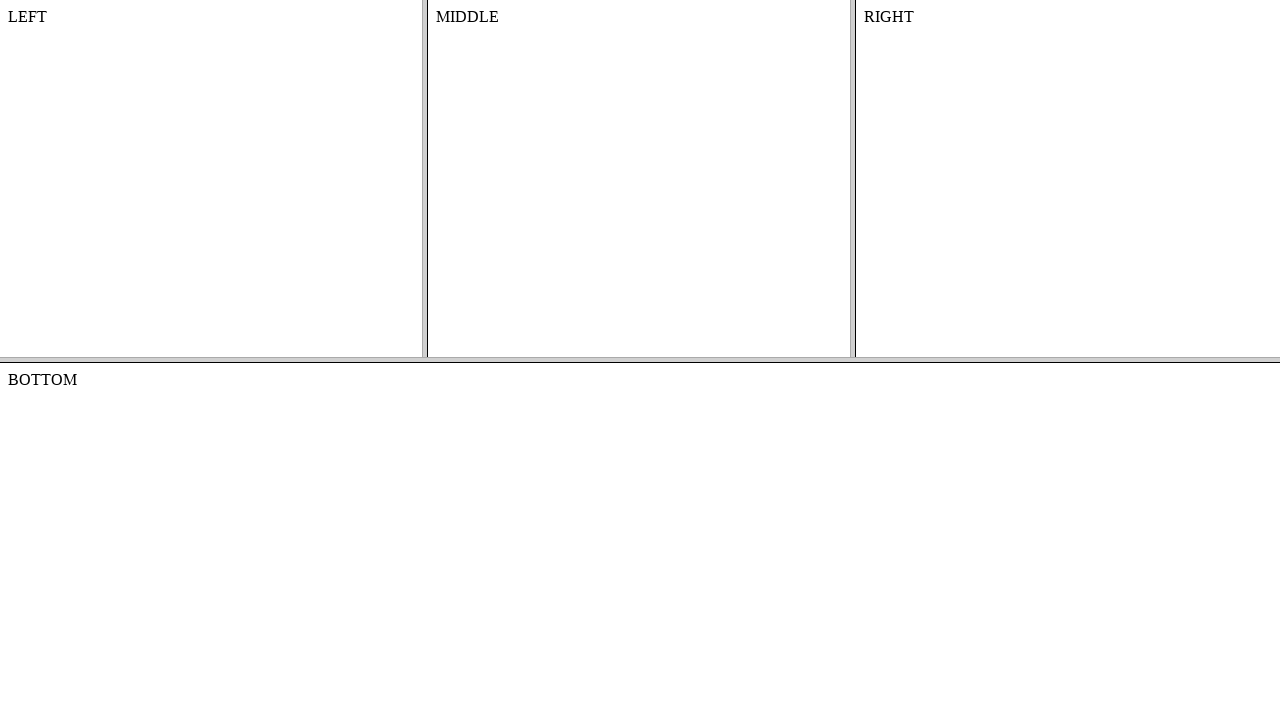

Retrieved child frames from top frame
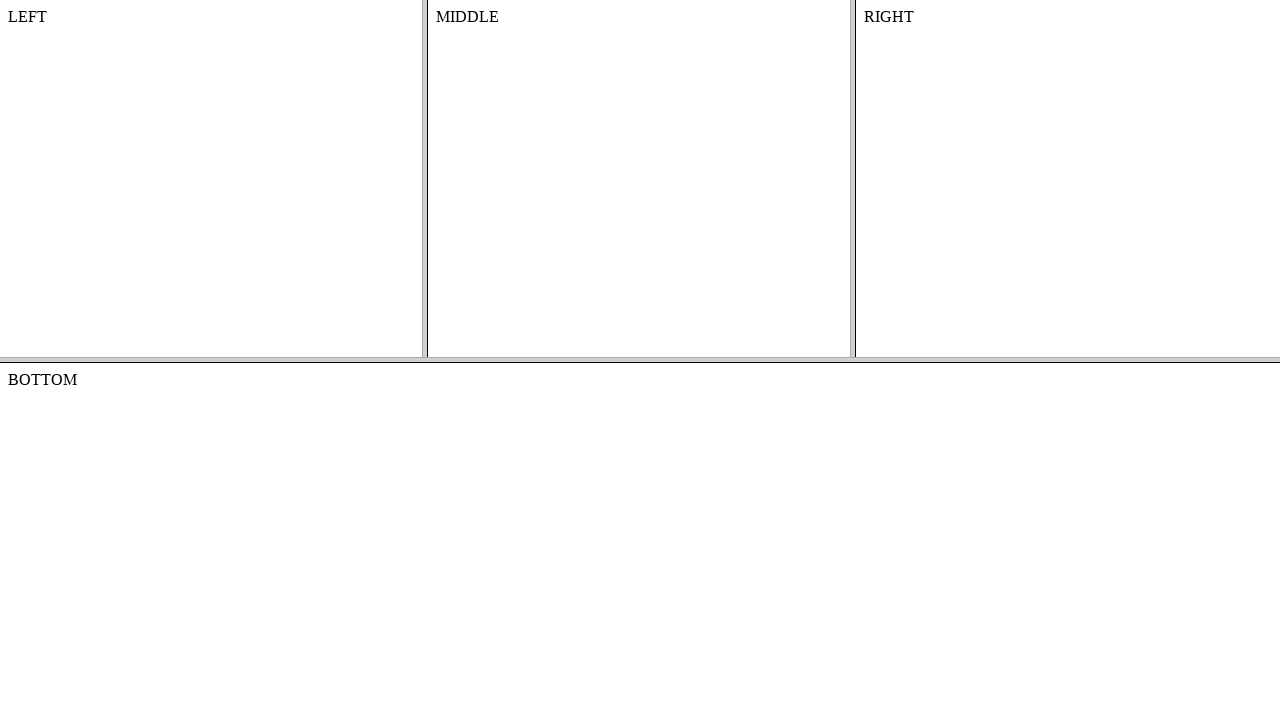

Selected middle frame (index 1) from nested frames
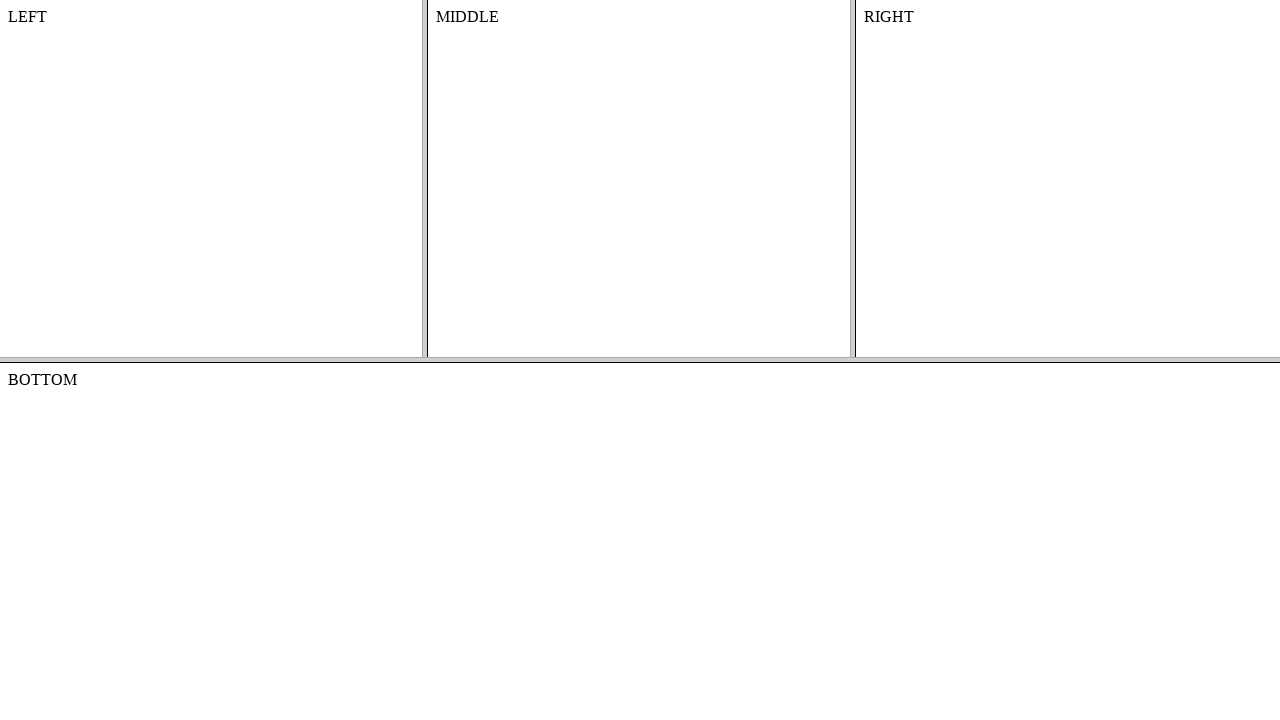

Extracted text content from middle frame: 'MIDDLE'
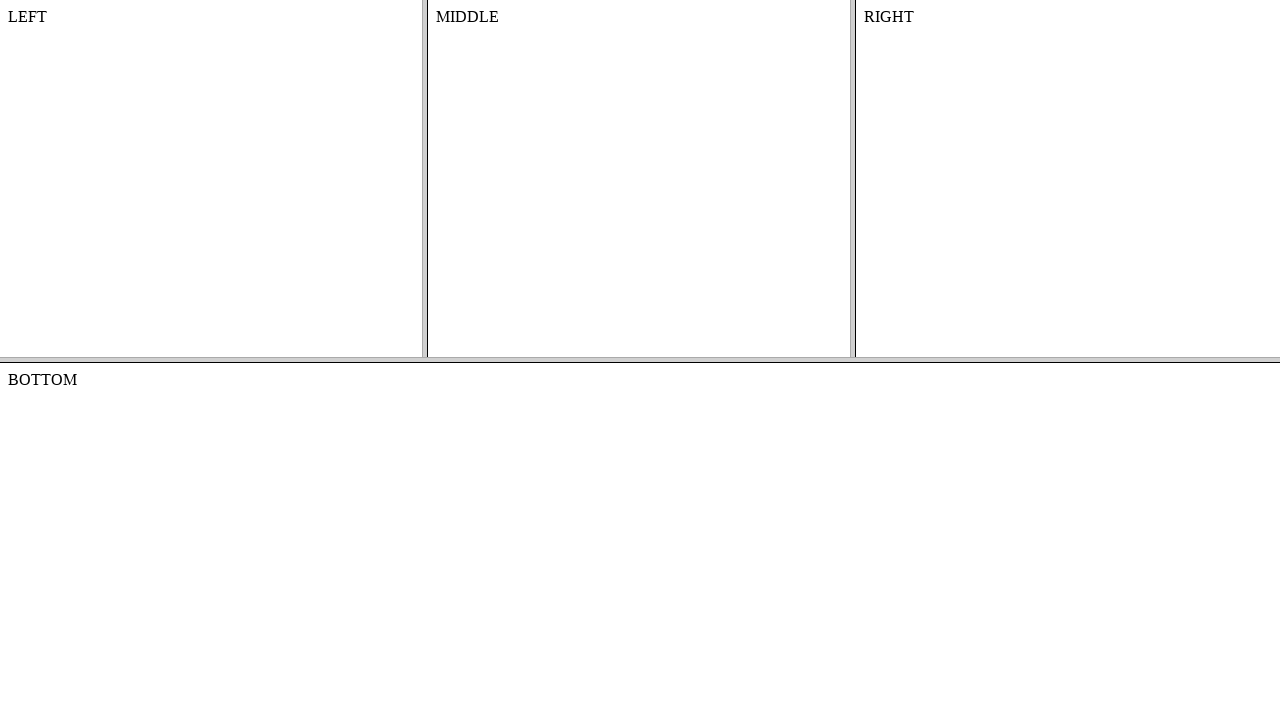

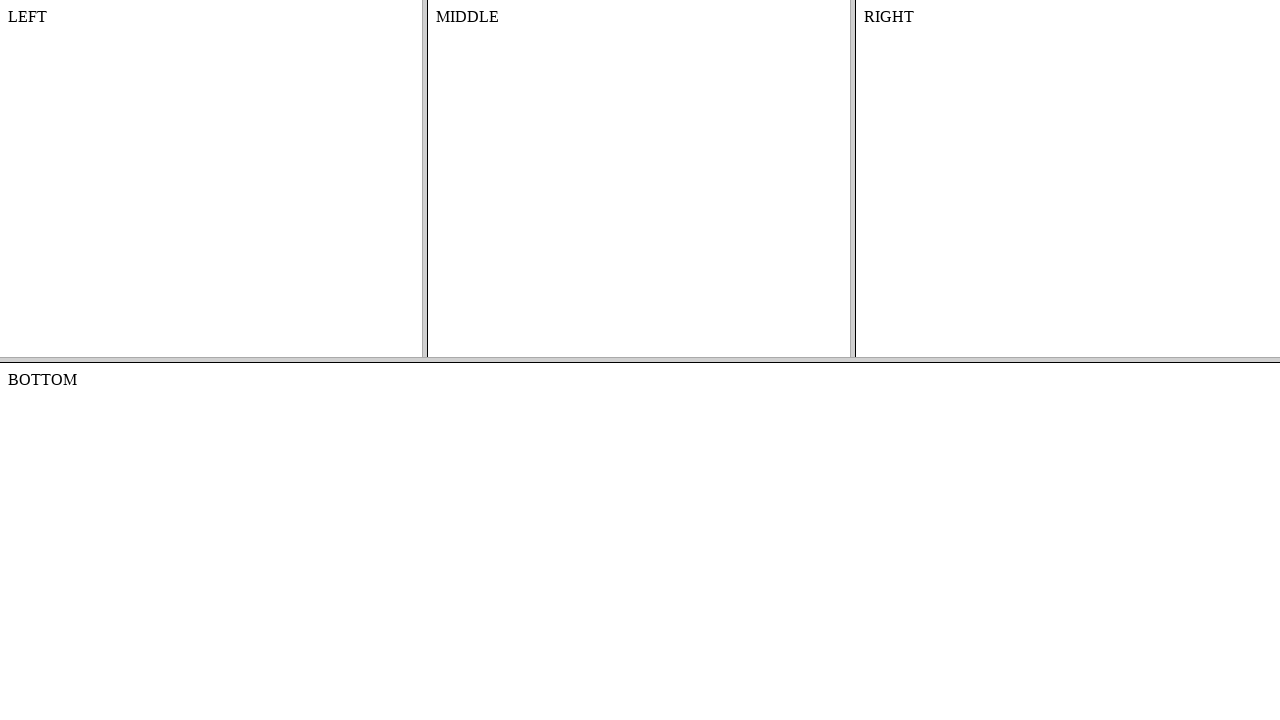